Hovers over the About link and then clicks the Leadership link in the header

Starting URL: https://qap.dev

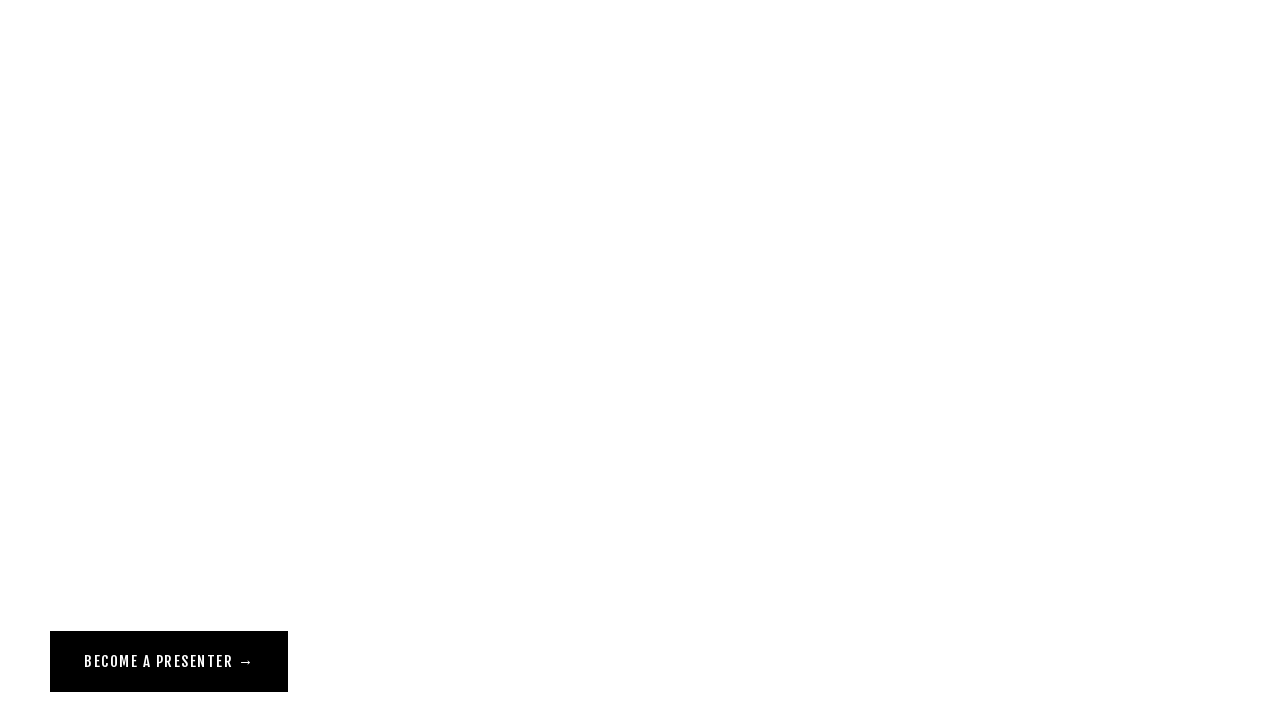

Hovered over the About link in the header at (71, 56) on a[href="/about"]
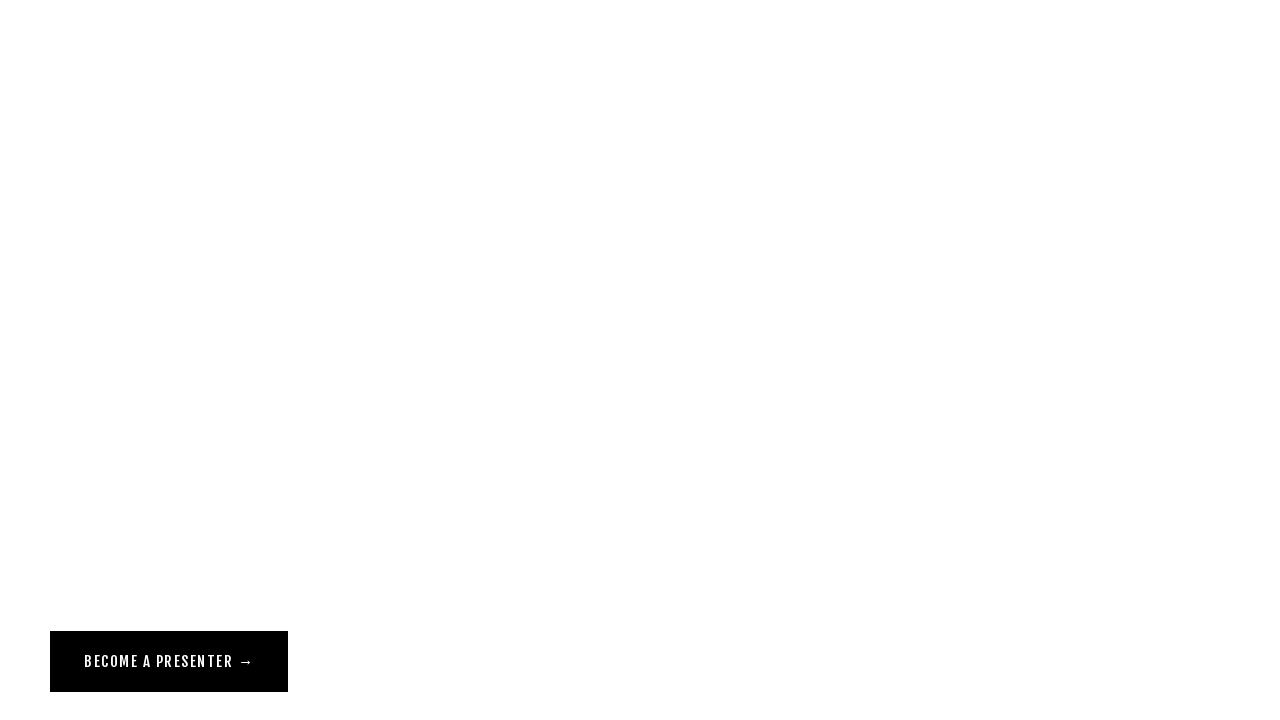

Clicked the Leadership link in the header at (92, 124) on a[href="/leadership"][class*=Header]
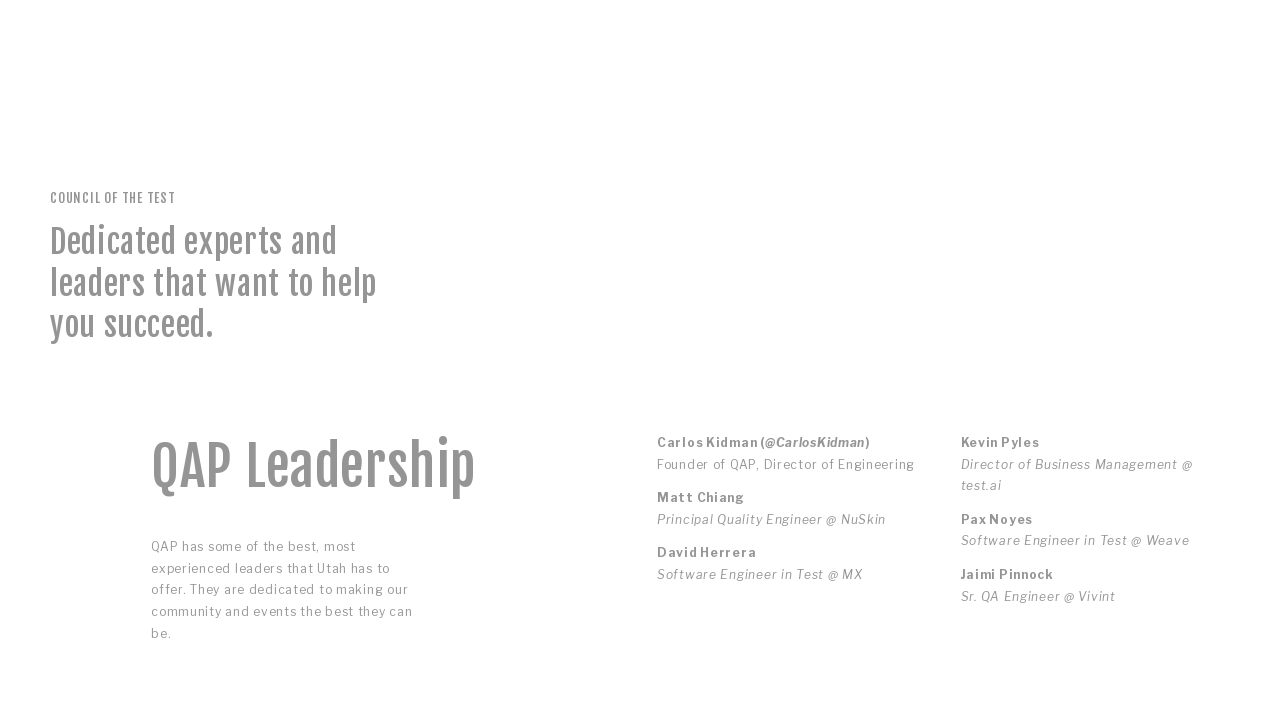

Page transitioned and fully loaded
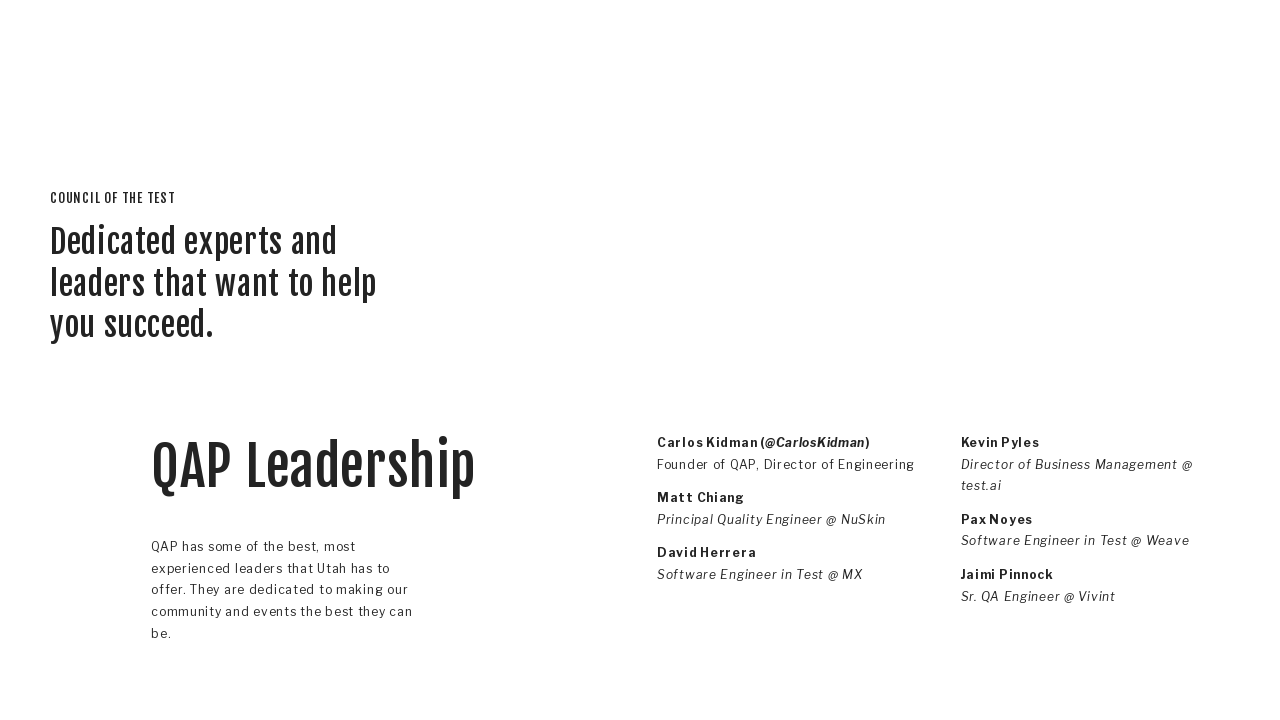

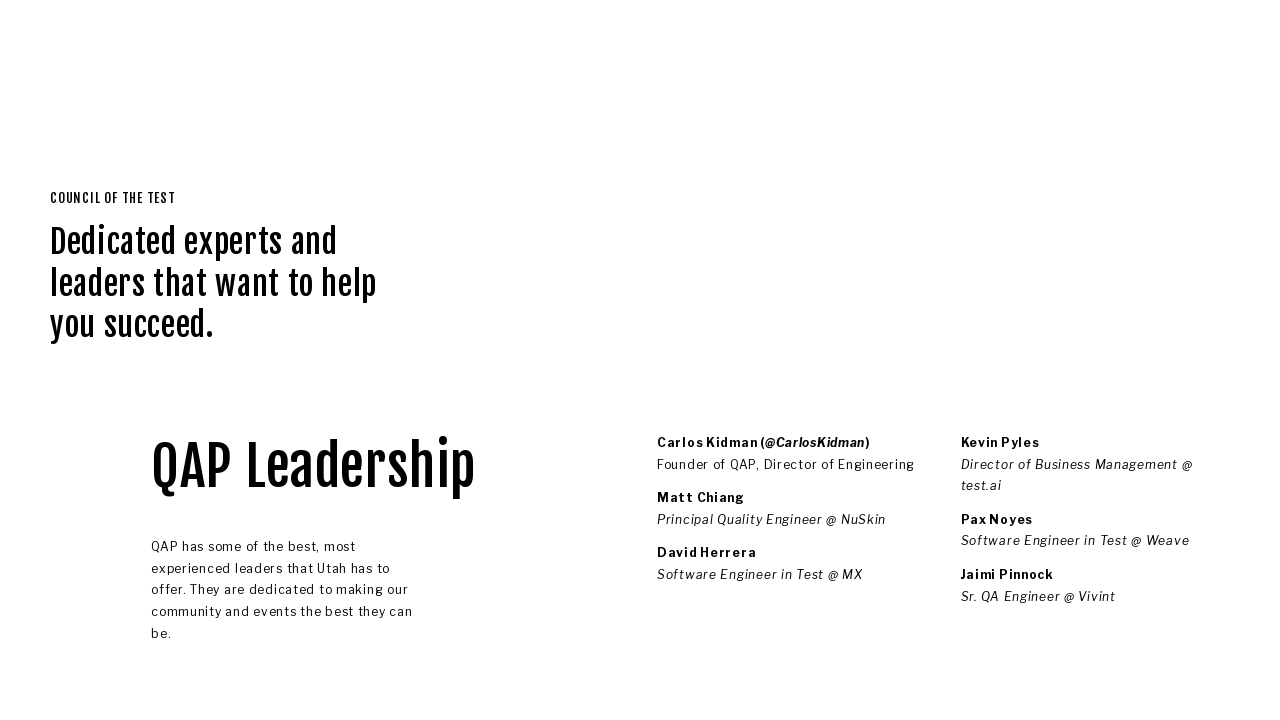